Tests clicking a link that opens a popup window on the omayo blog test page by finding an element with partial link text "Open"

Starting URL: http://omayo.blogspot.com/

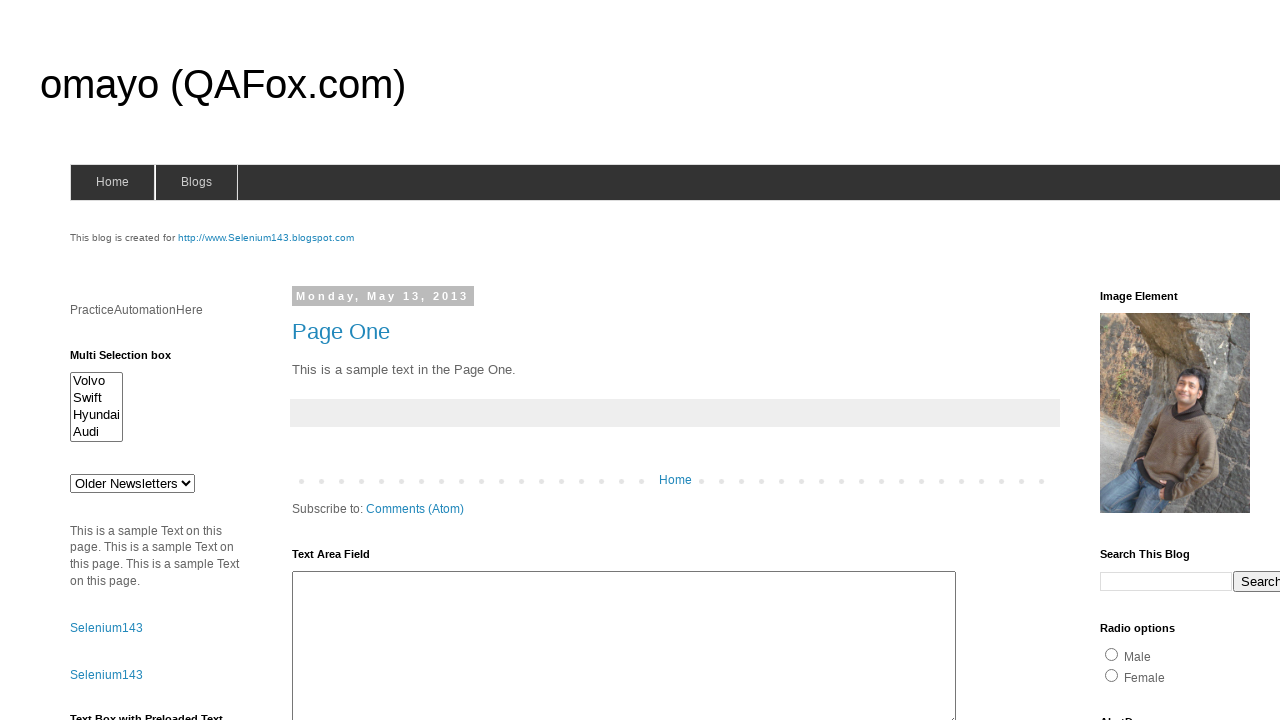

Navigated to omayo blog test page
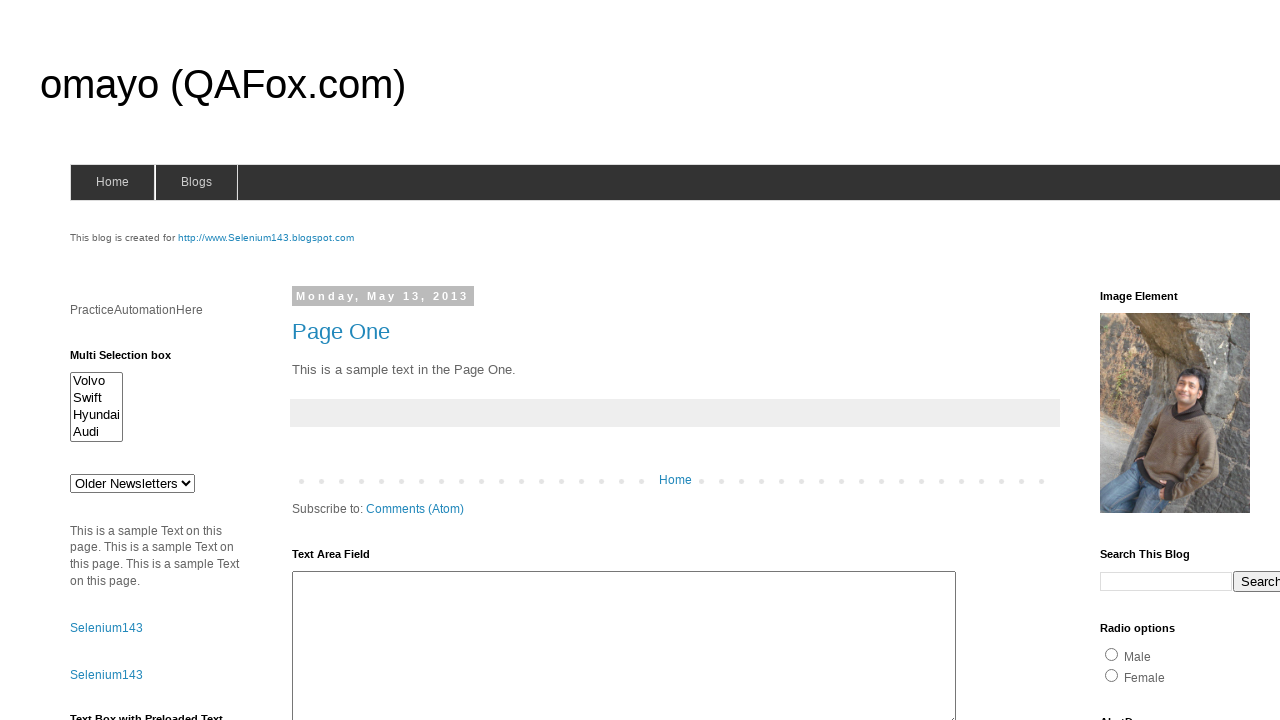

Clicked link with partial text 'Open' to open popup window at (132, 360) on a:has-text('Open')
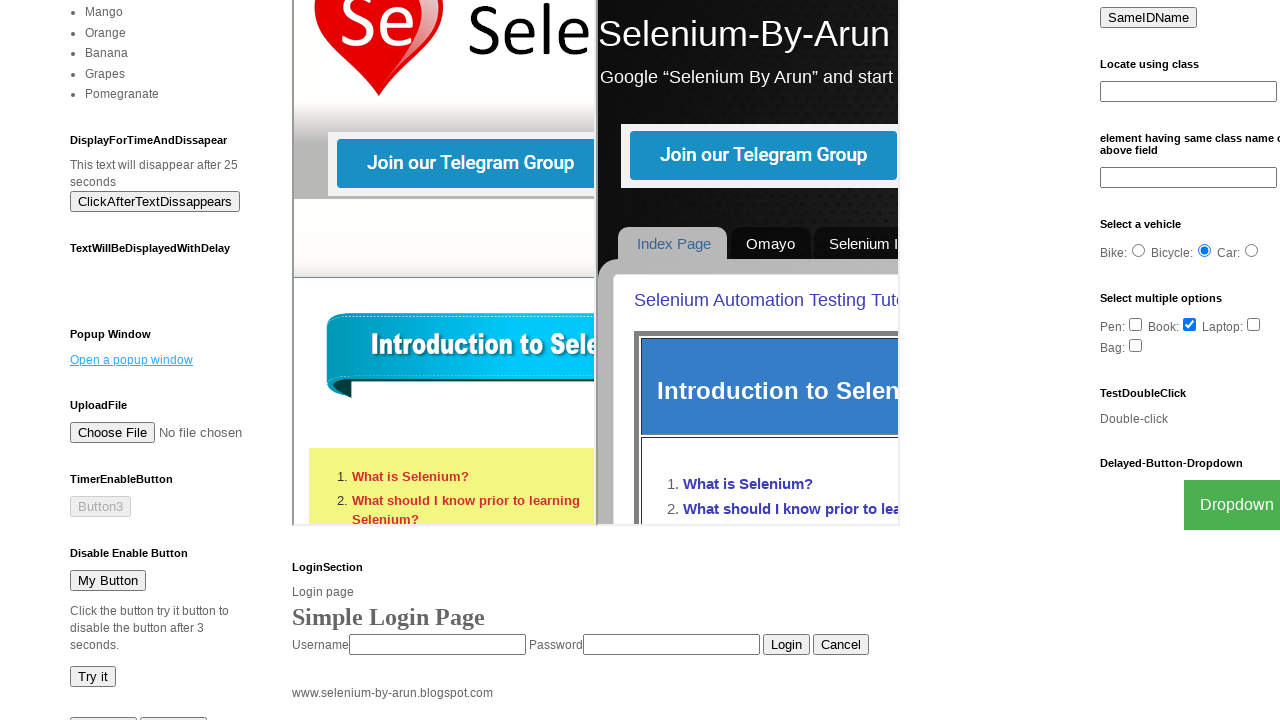

Waited 2 seconds for popup window to open
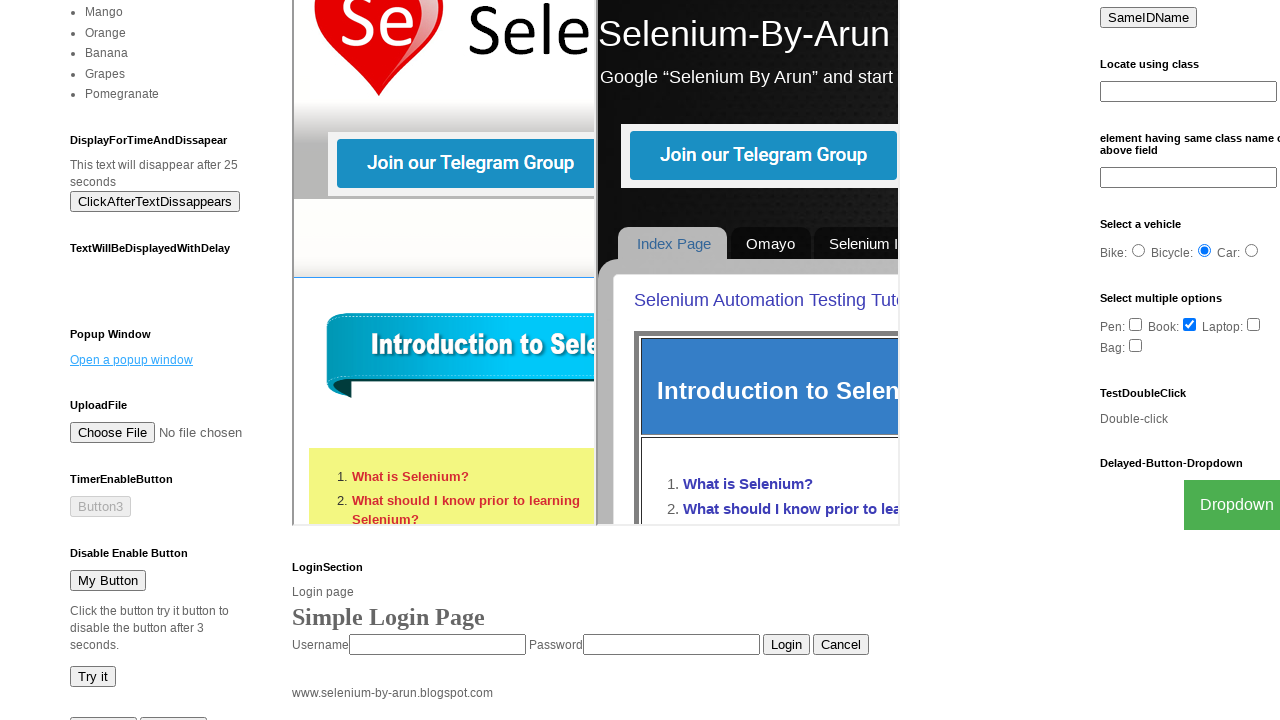

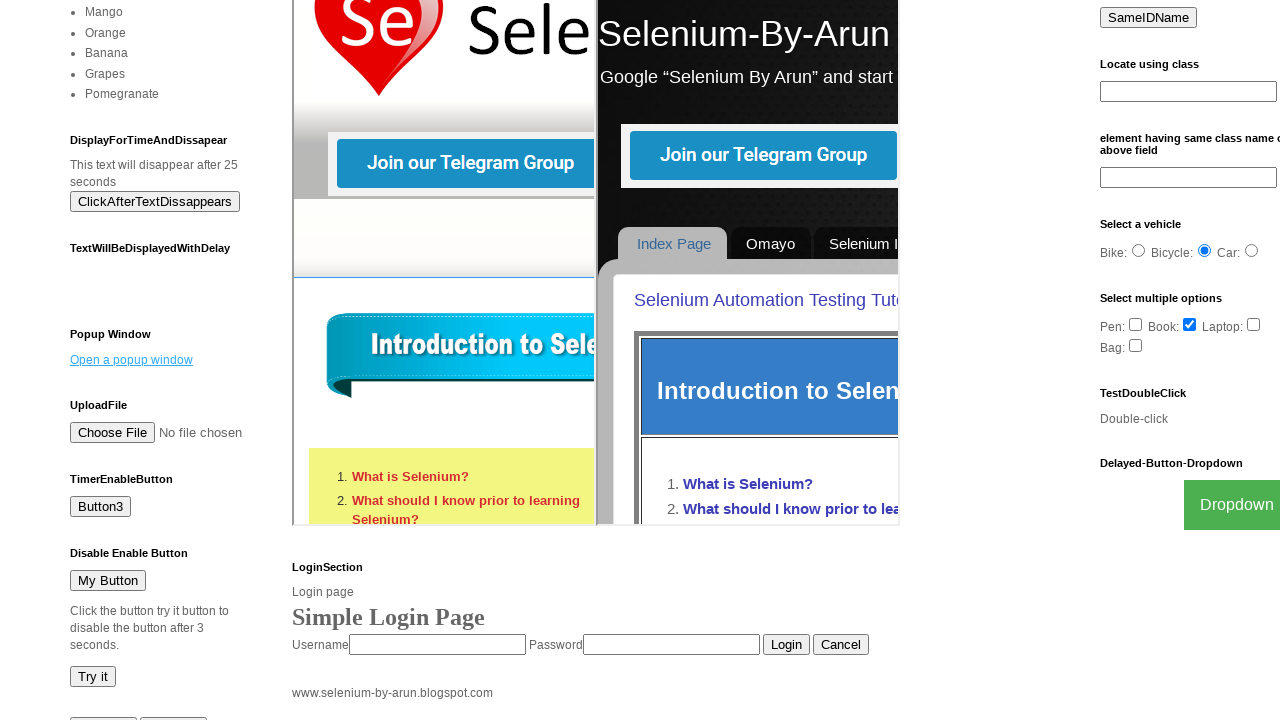